Tests clicking a dropdown button, selecting Facebook option from the dropdown, and navigating back

Starting URL: http://omayo.blogspot.com/

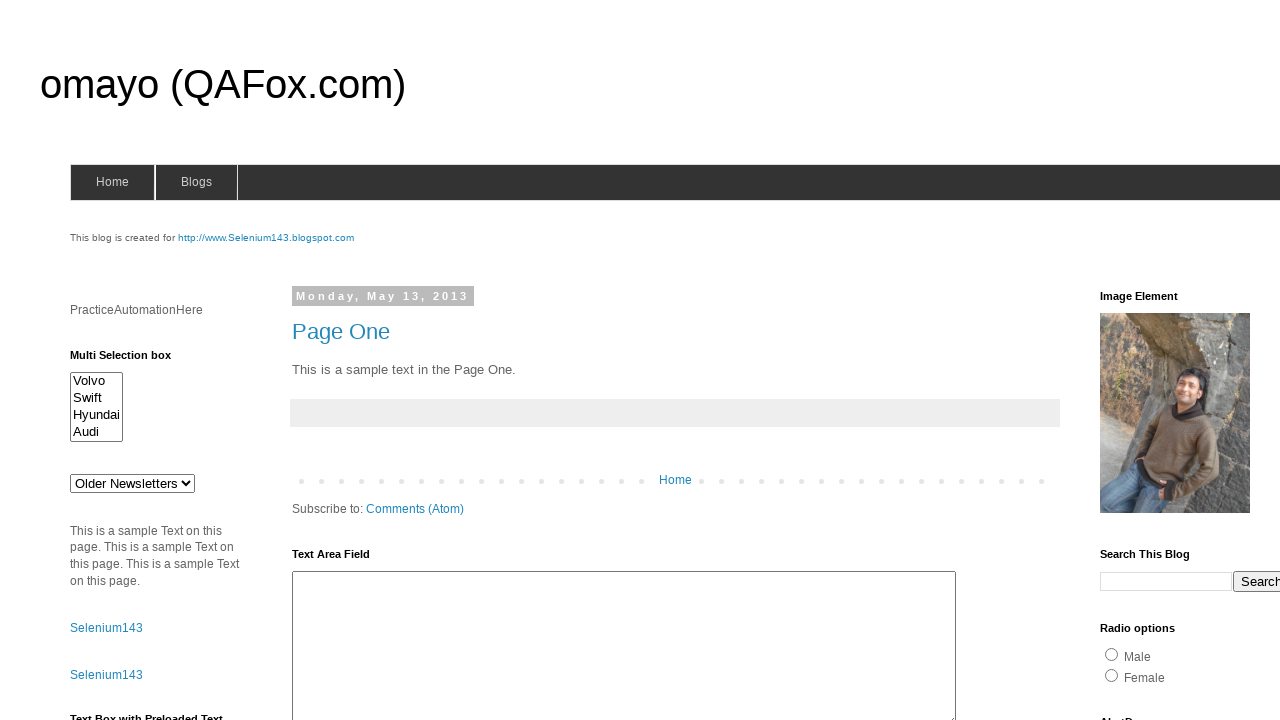

Clicked the dropdown button at (1227, 360) on .dropbtn
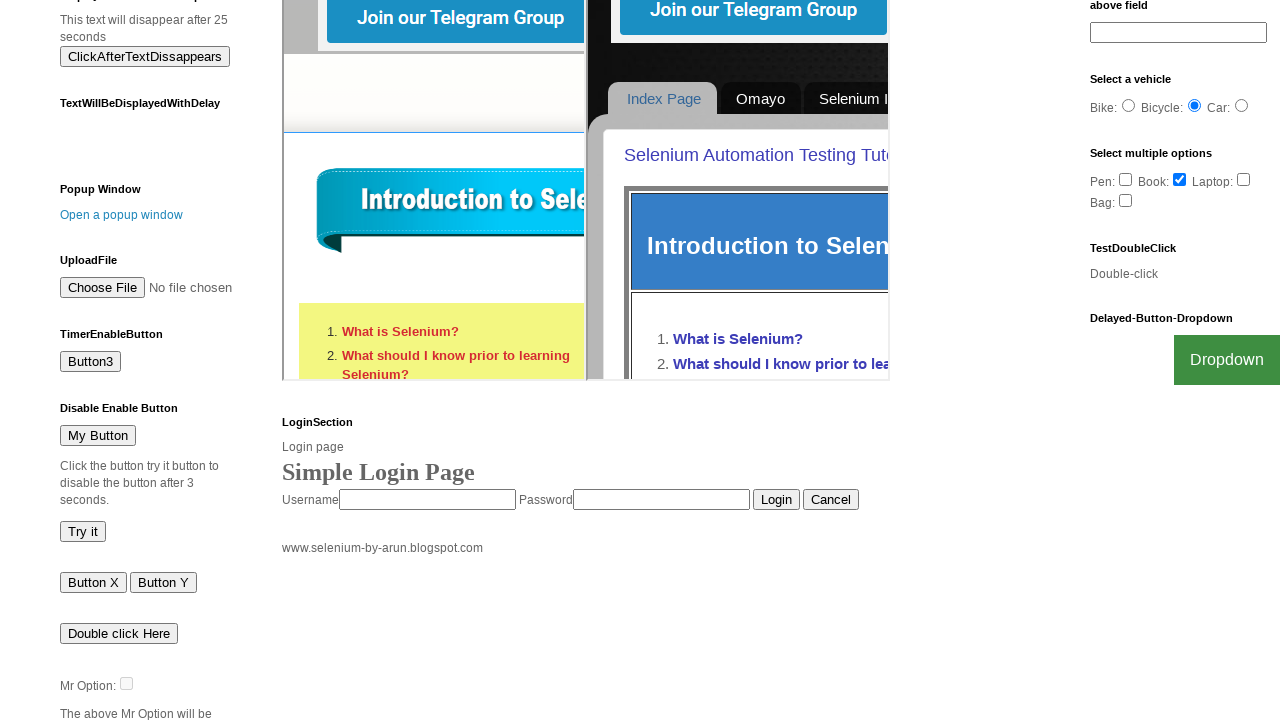

Facebook option appeared in dropdown
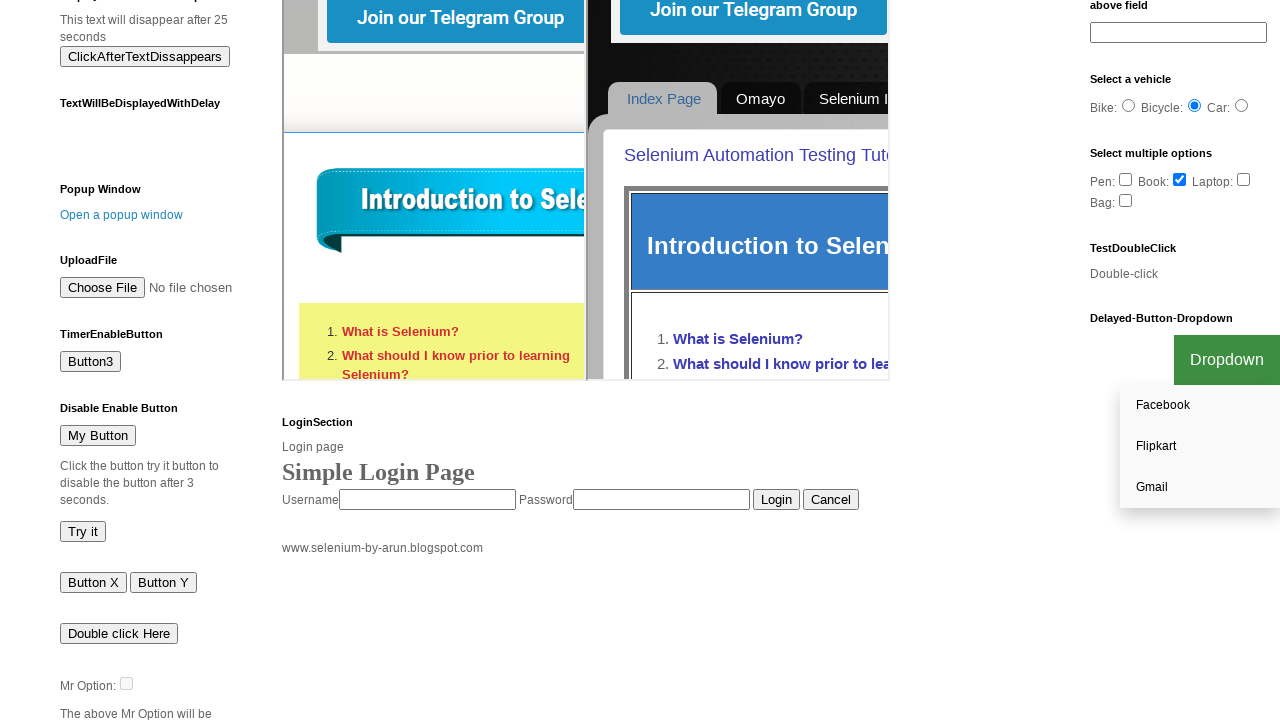

Clicked Facebook option from dropdown at (1200, 406) on text=Facebook
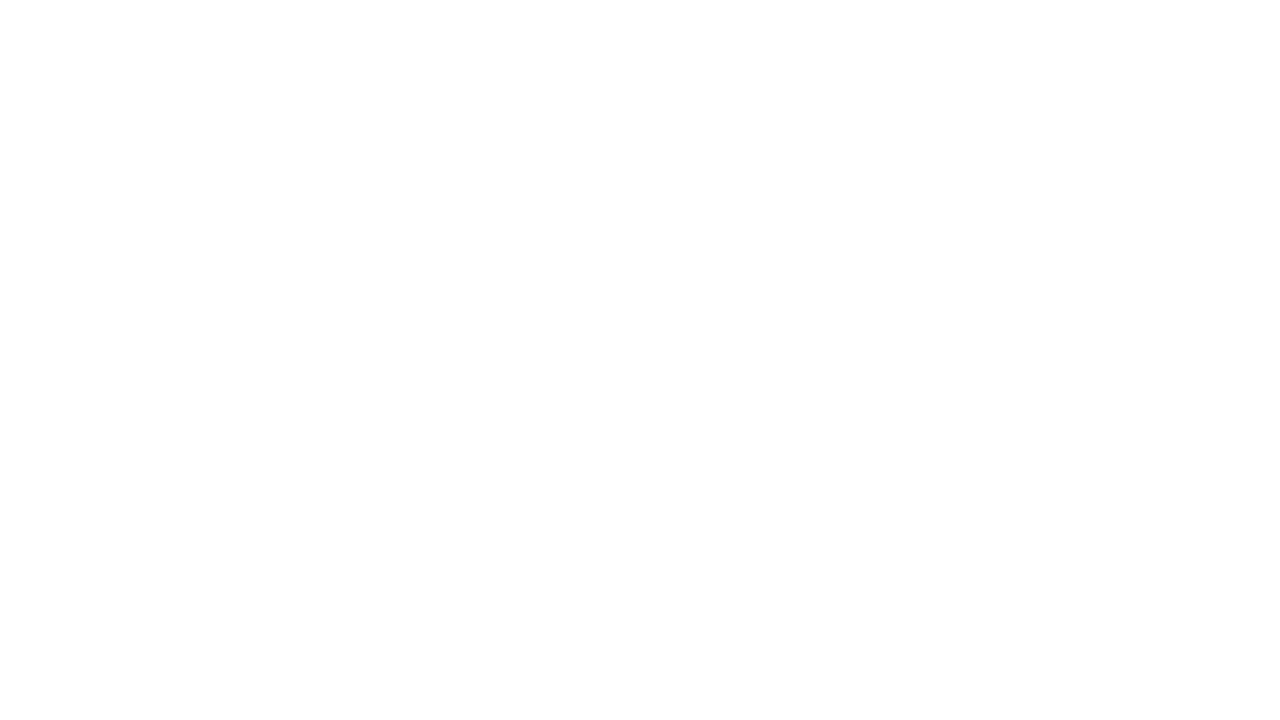

Navigated back to previous page
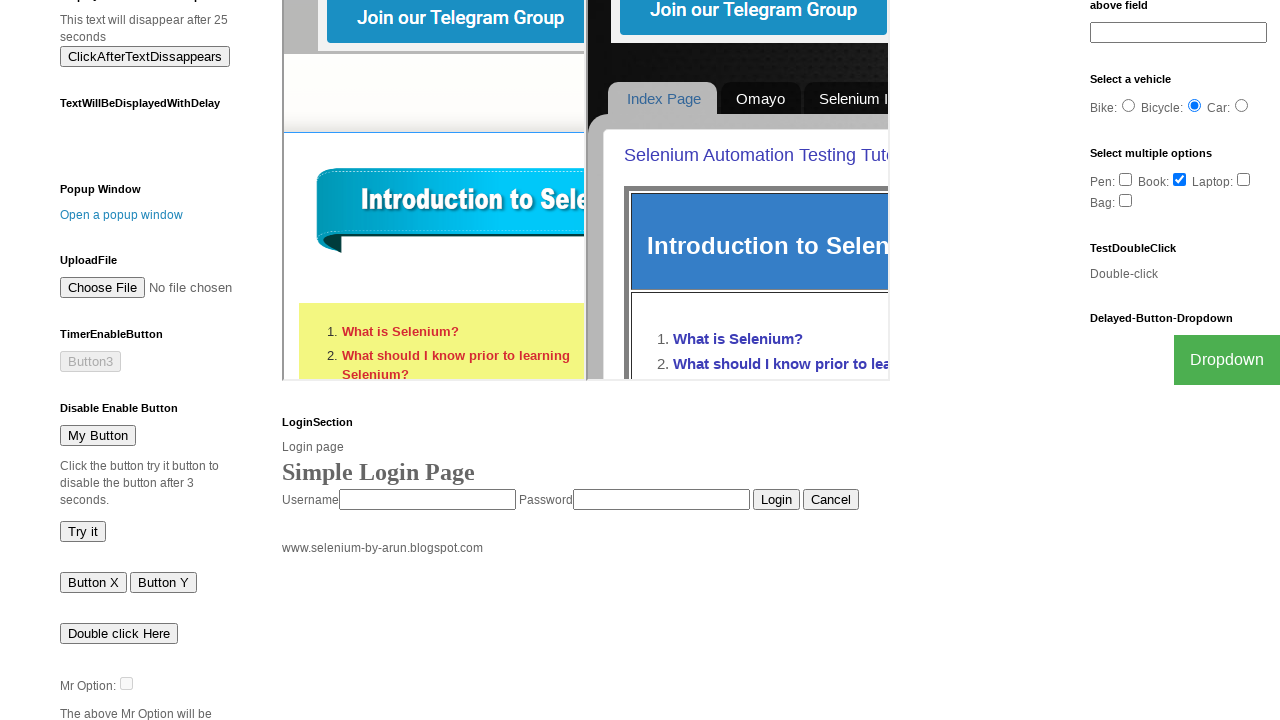

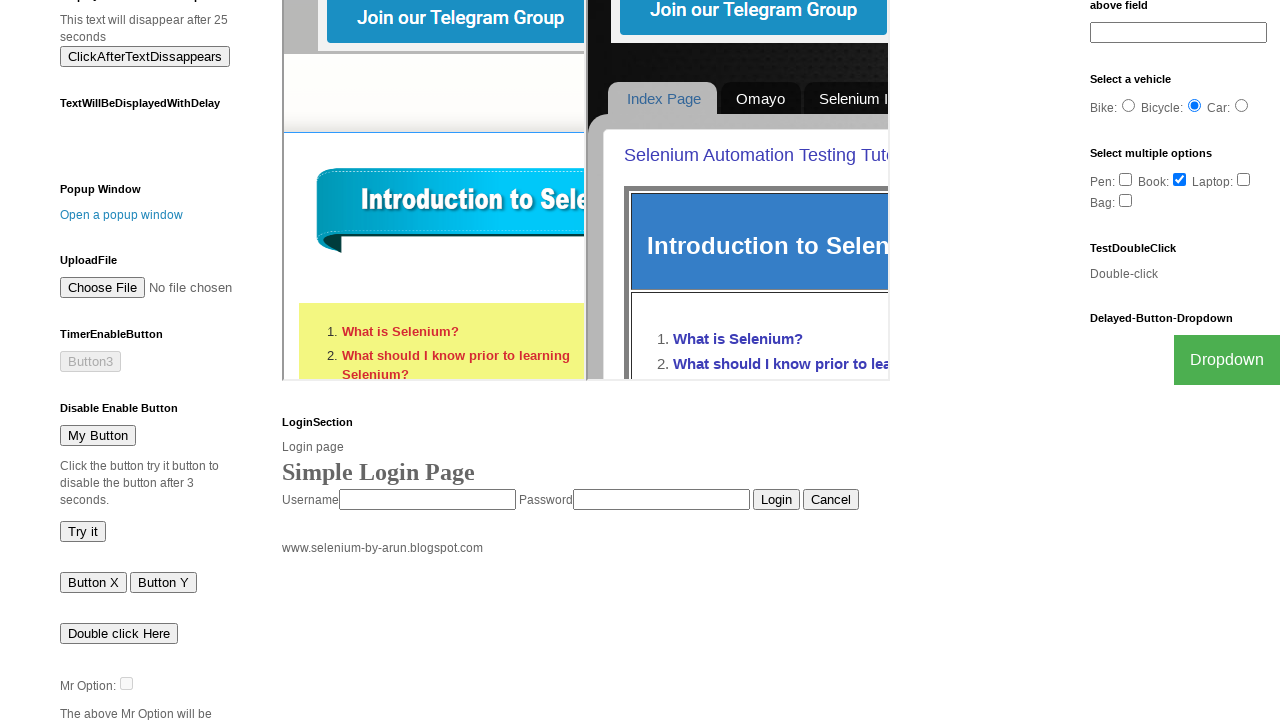